Tests drag and drop functionality on jQuery UI demo page by dragging an element and dropping it onto a target area

Starting URL: https://jqueryui.com/droppable/

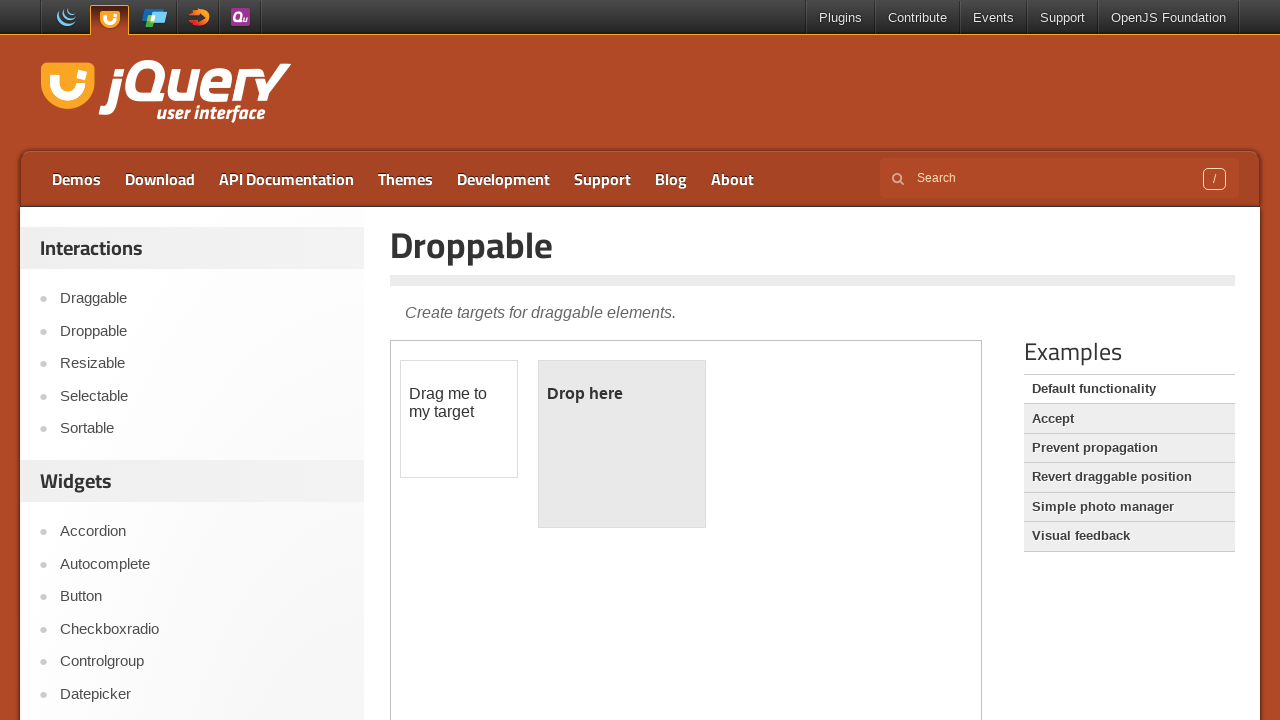

Located the iframe containing the drag-drop demo
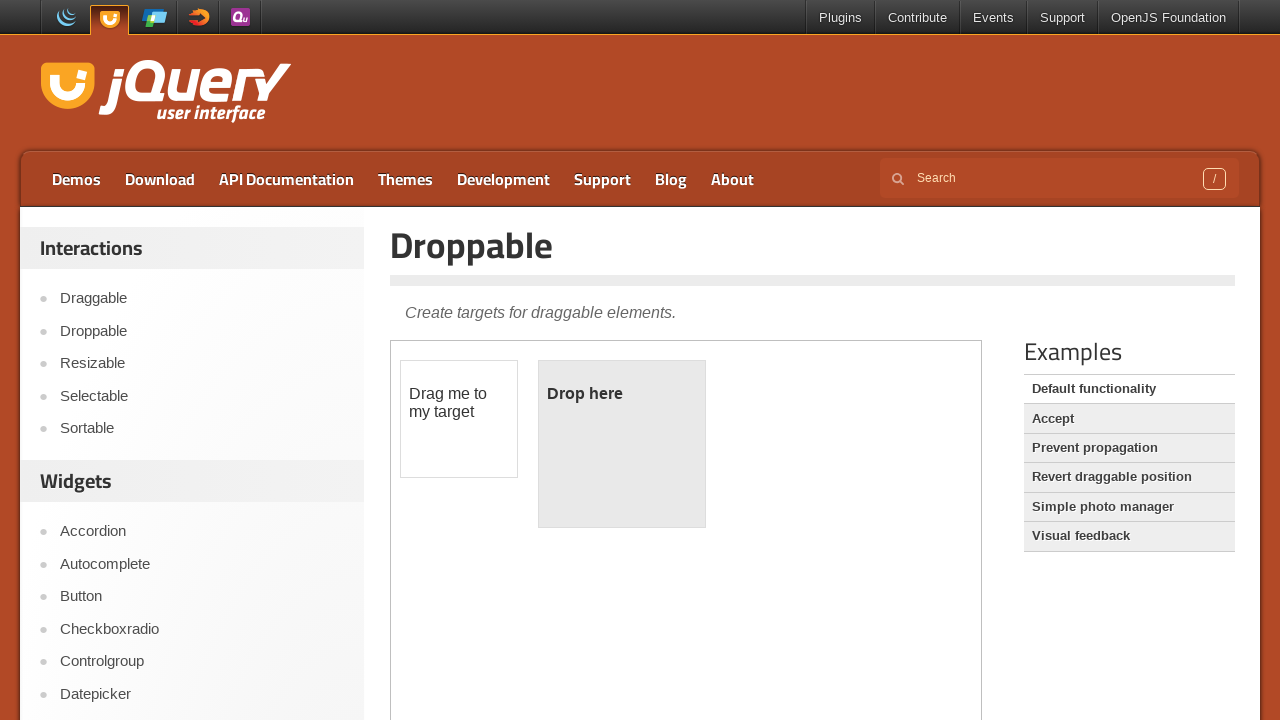

Located the draggable element
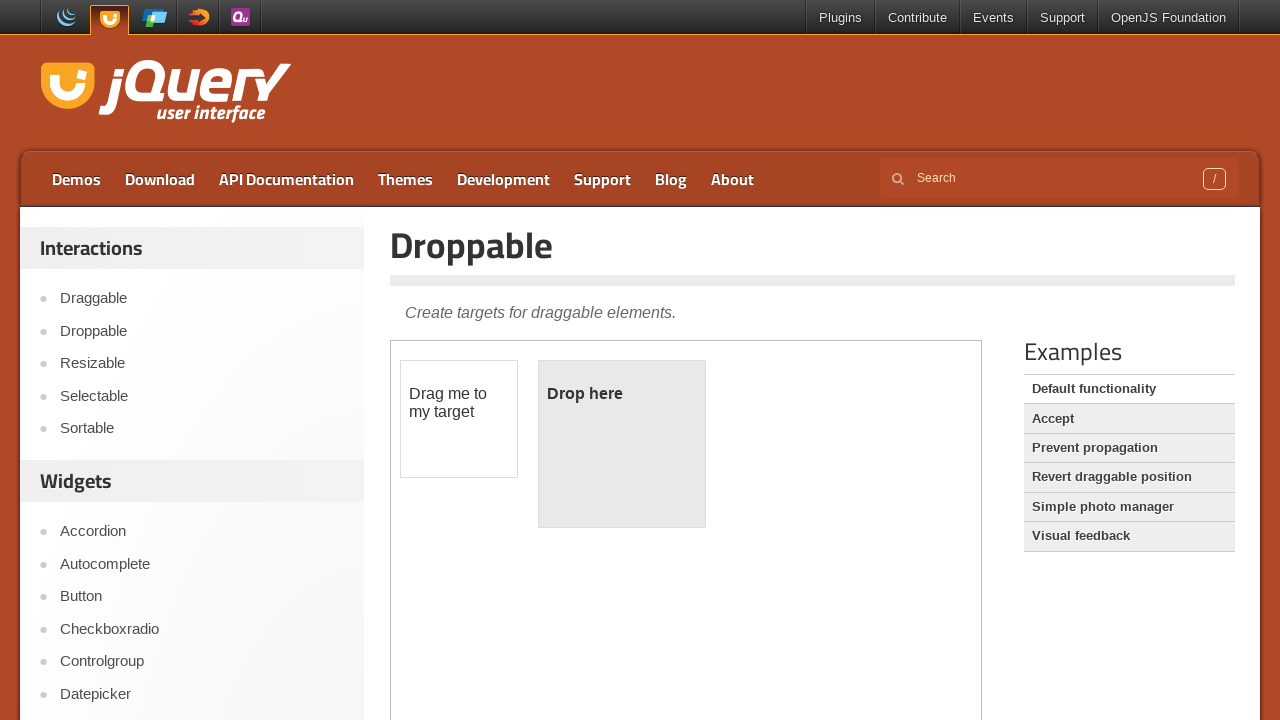

Located the droppable target element
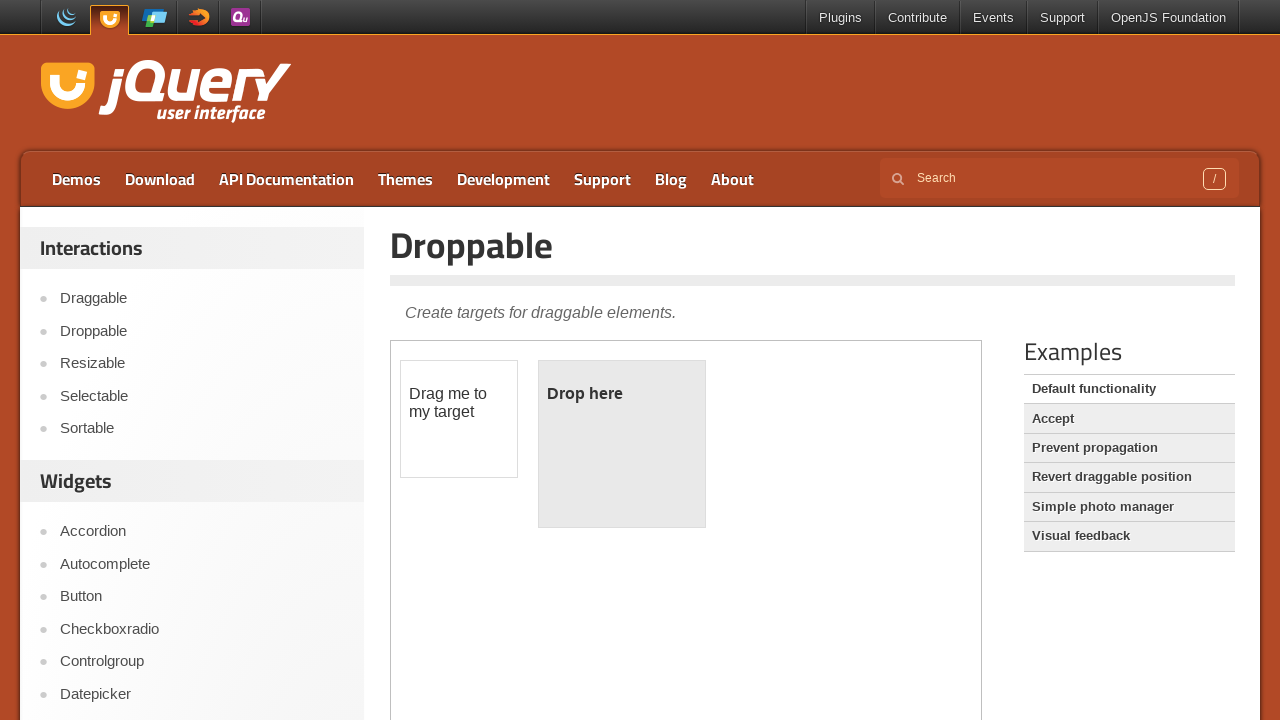

Dragged the draggable element onto the droppable target area at (622, 444)
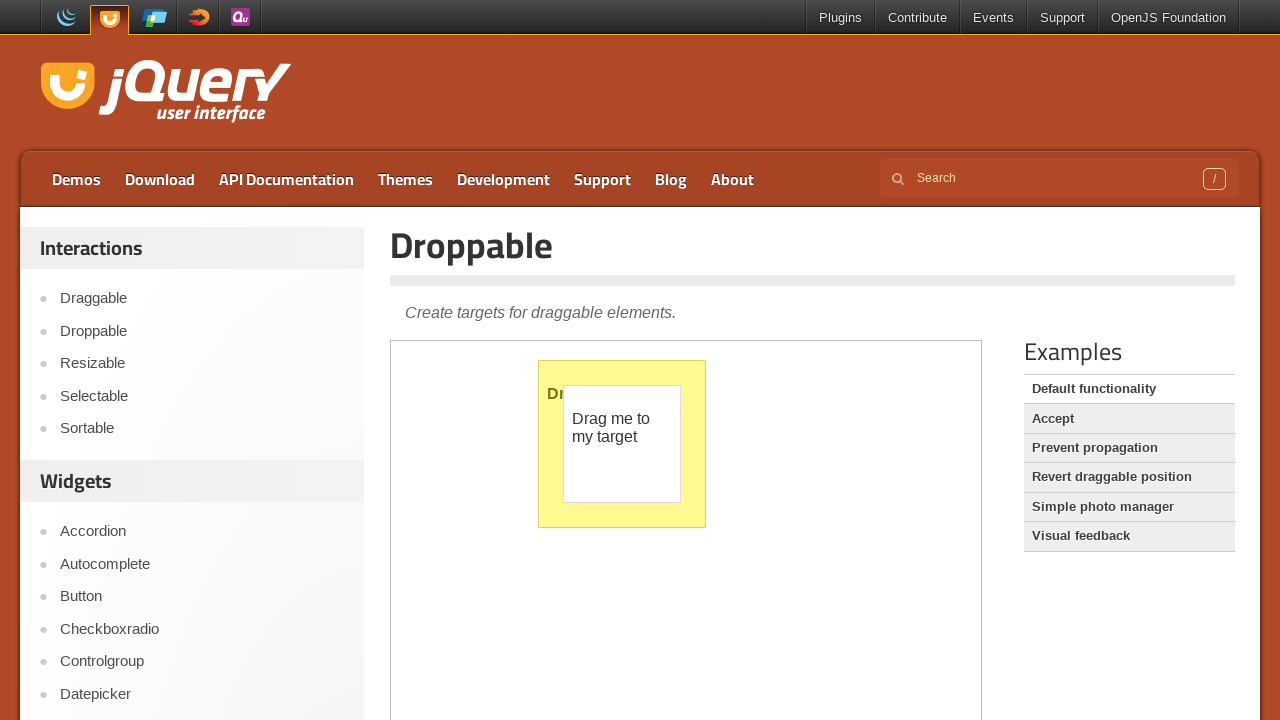

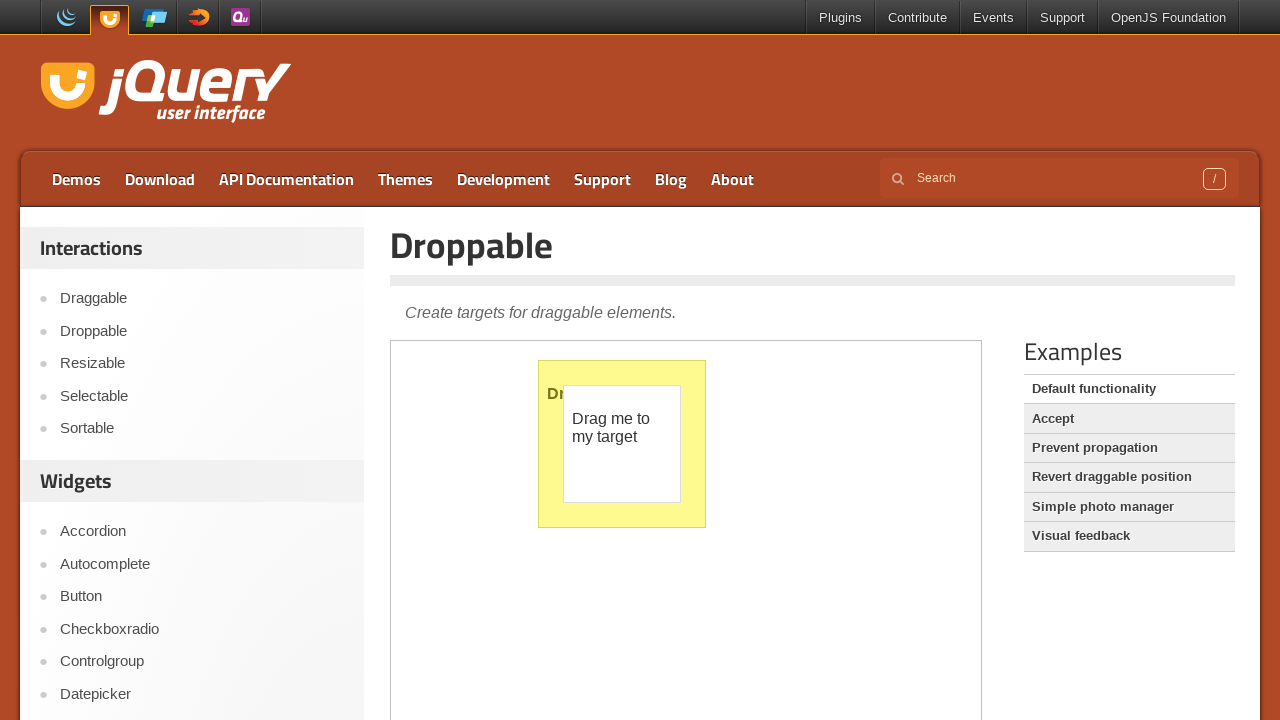